Tests adding a new book to a catalog by filling in title and author fields, submitting the form, then navigating to the catalog to verify the book was added.

Starting URL: https://tap-ht24-testverktyg.github.io/exam-template/

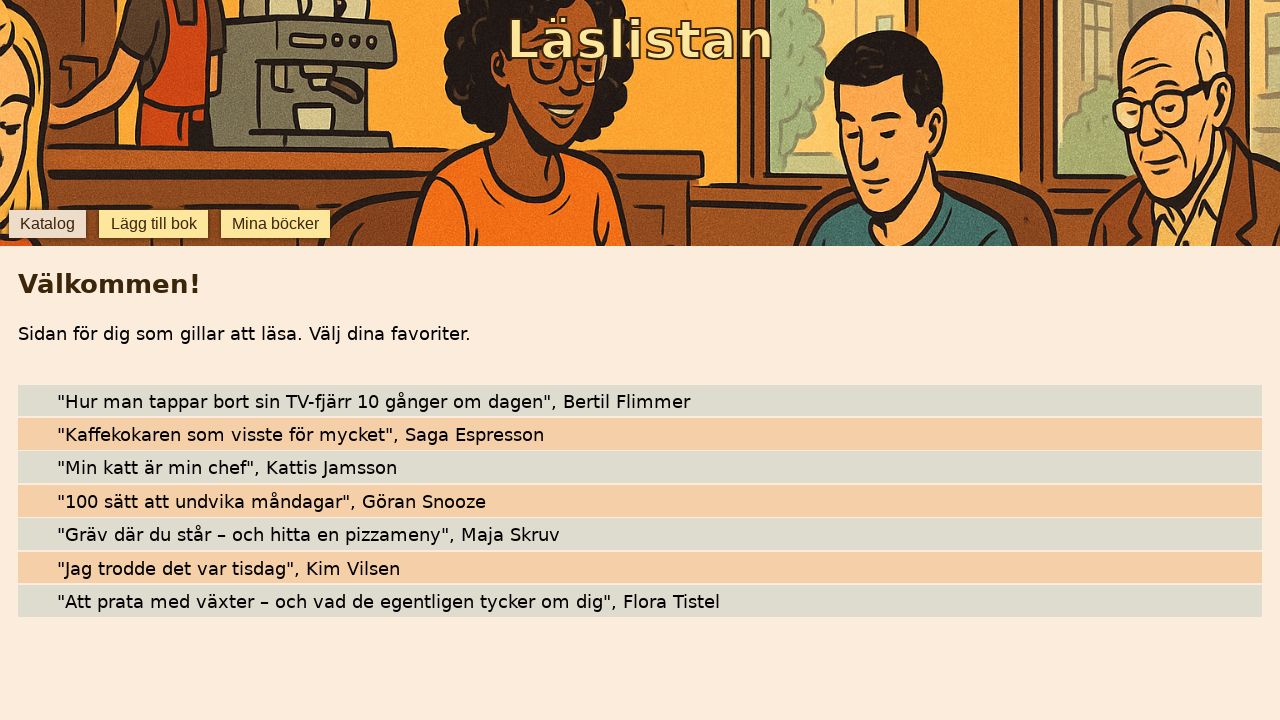

Waited for 'lägg till bok' button to be visible
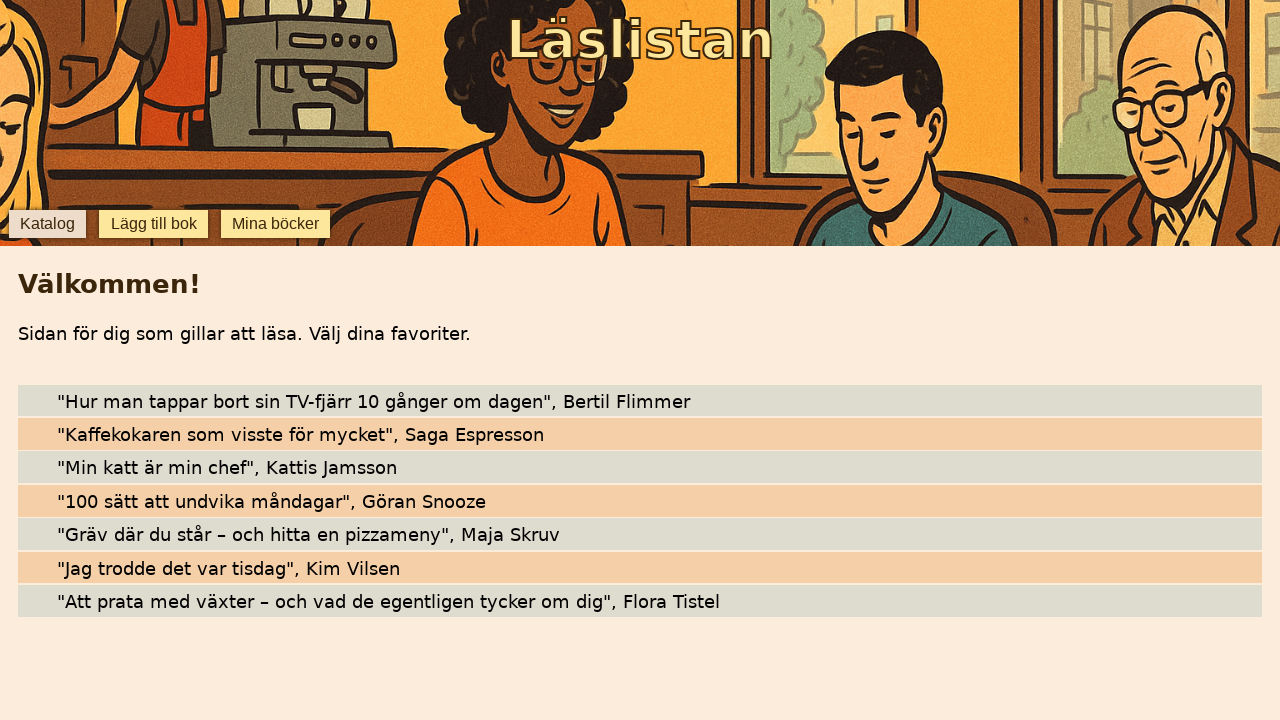

Clicked 'lägg till bok' button to open add book form at (154, 224) on internal:role=button[name="lägg till bok"i]
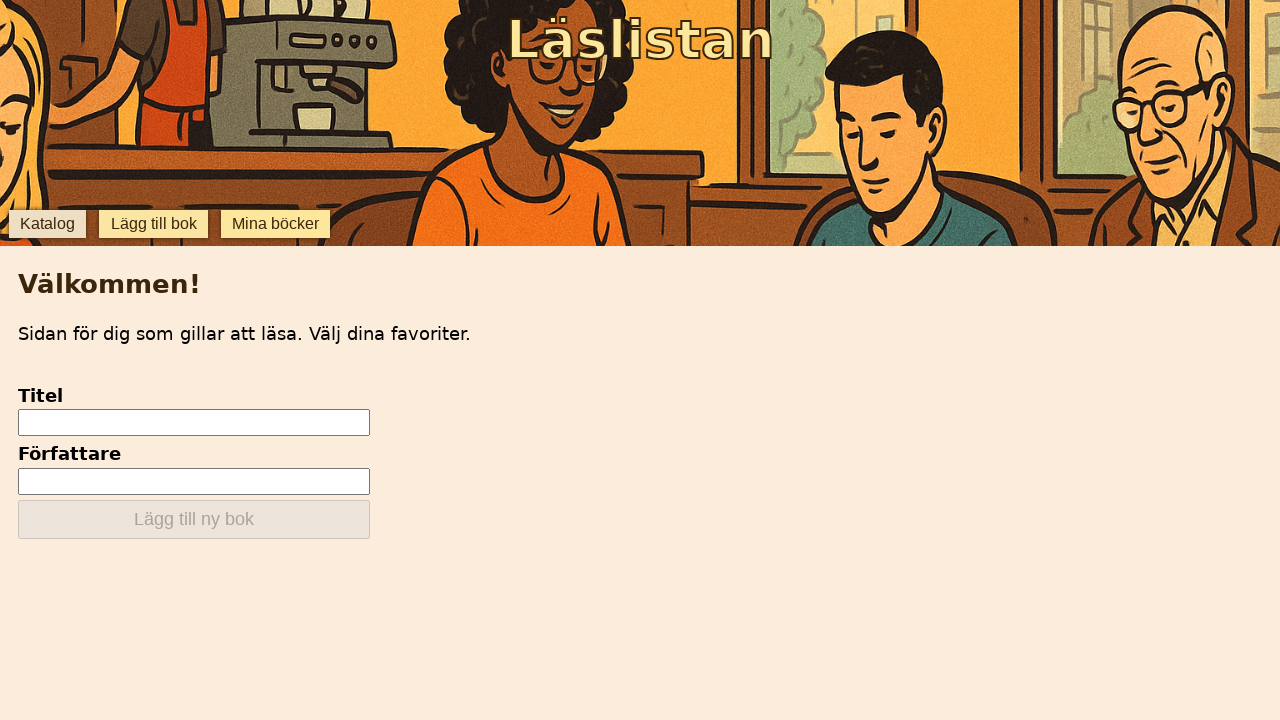

Waited for title input field to be visible
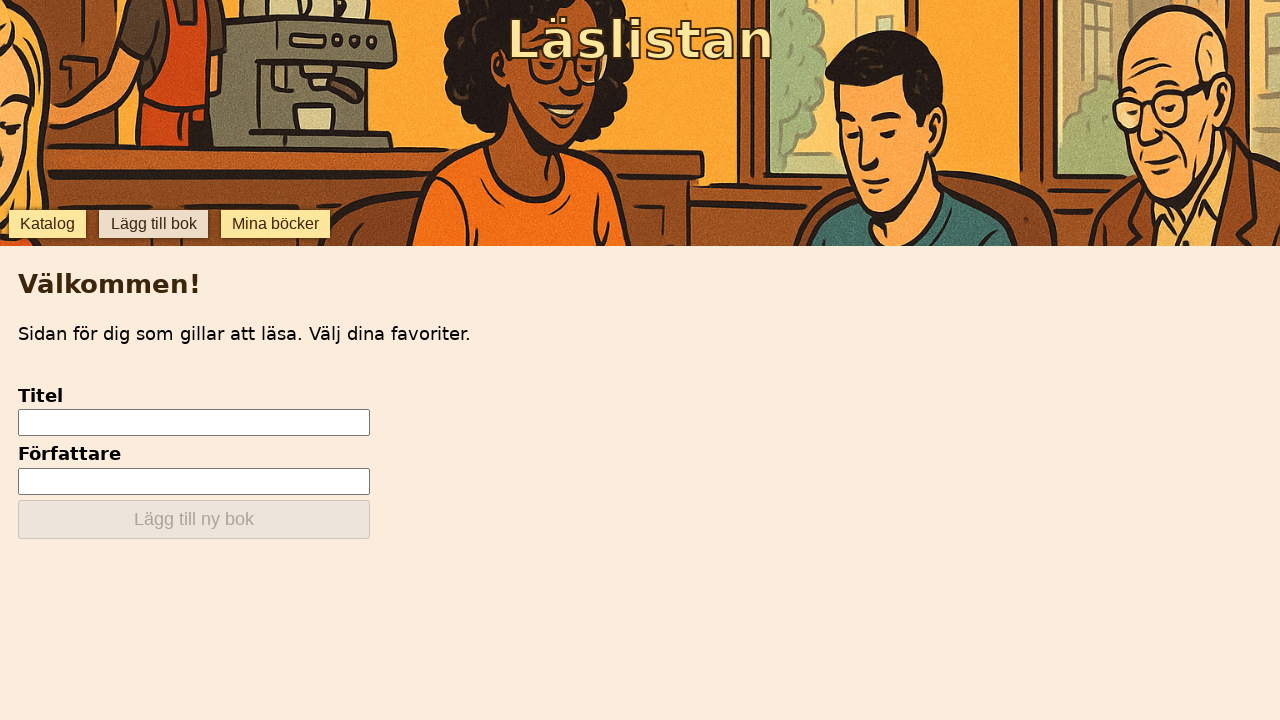

Filled book title field with 'Min stad' on internal:testid=[data-testid="add-input-title"s]
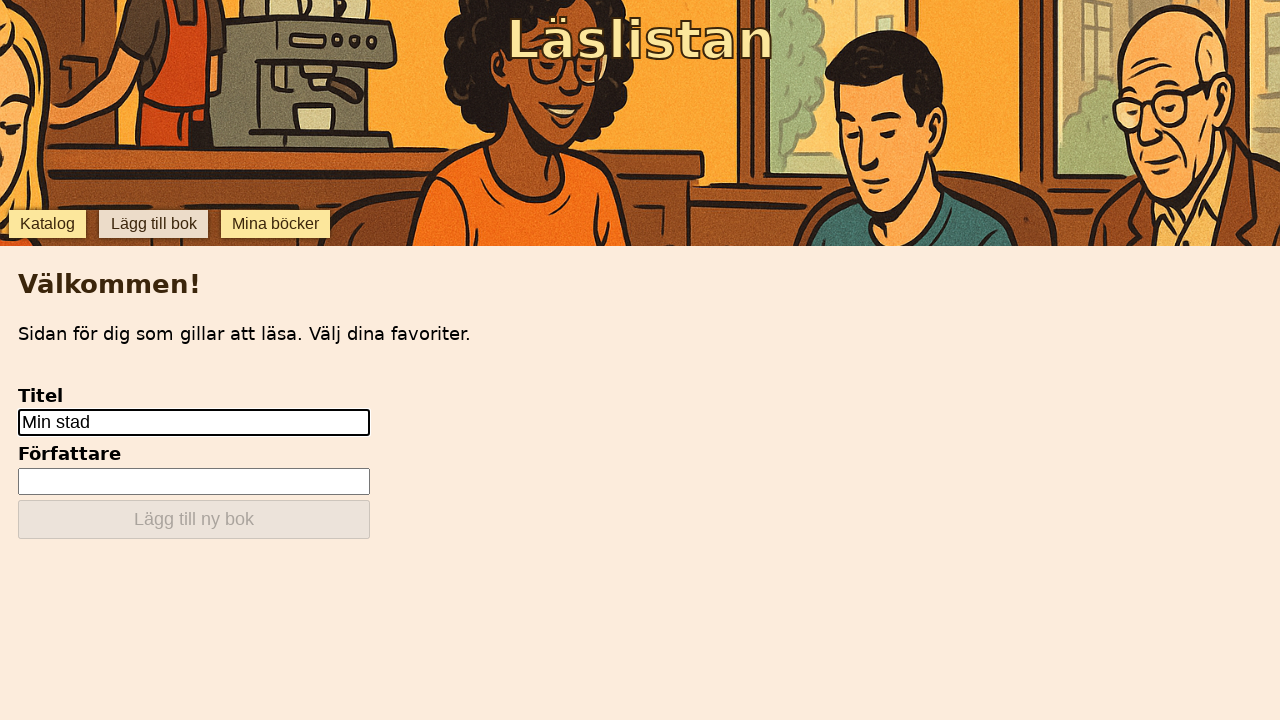

Waited for author input field to be visible
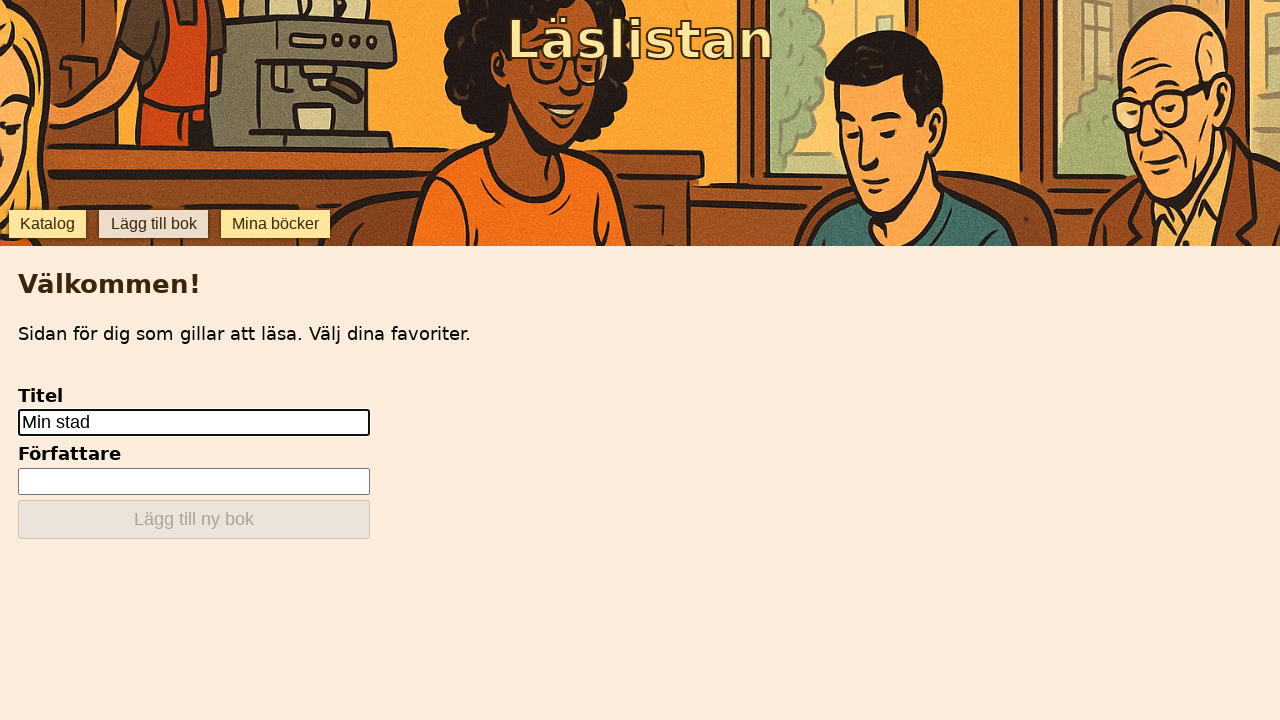

Filled author field with 'Adam Jonsson' on internal:testid=[data-testid="add-input-author"s]
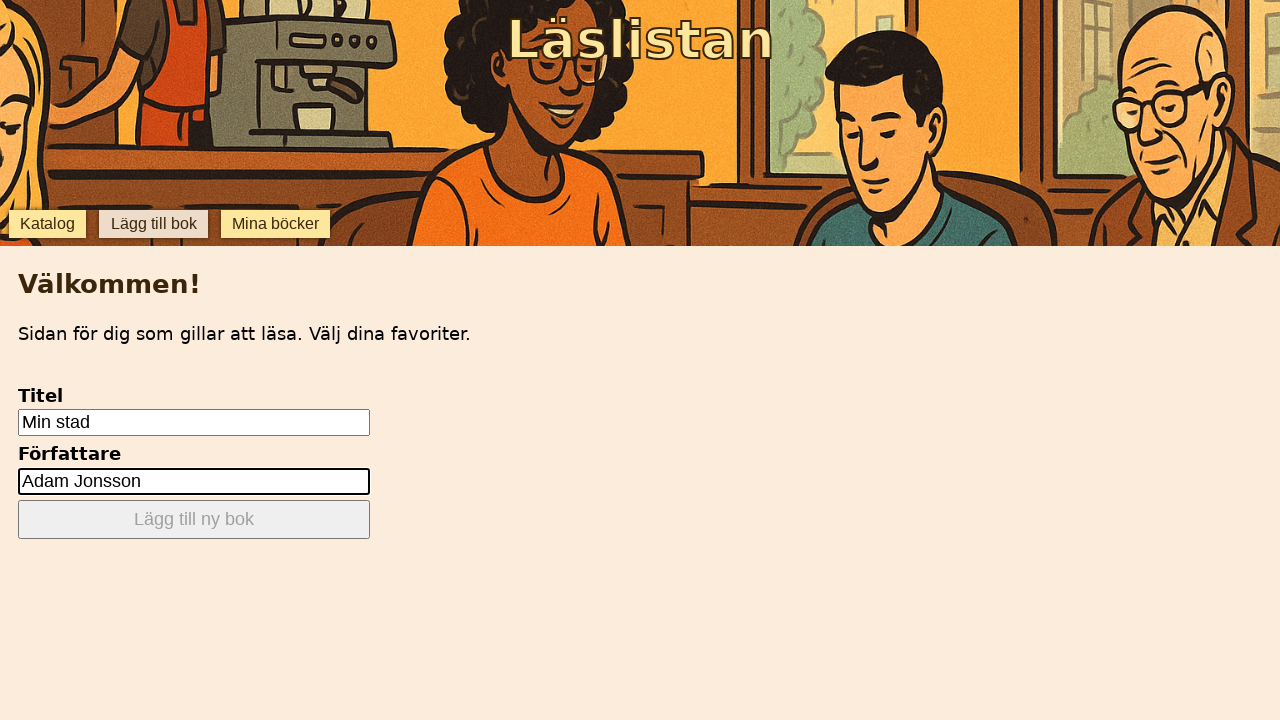

Waited for 'lägg till ny bok' submit button to be visible
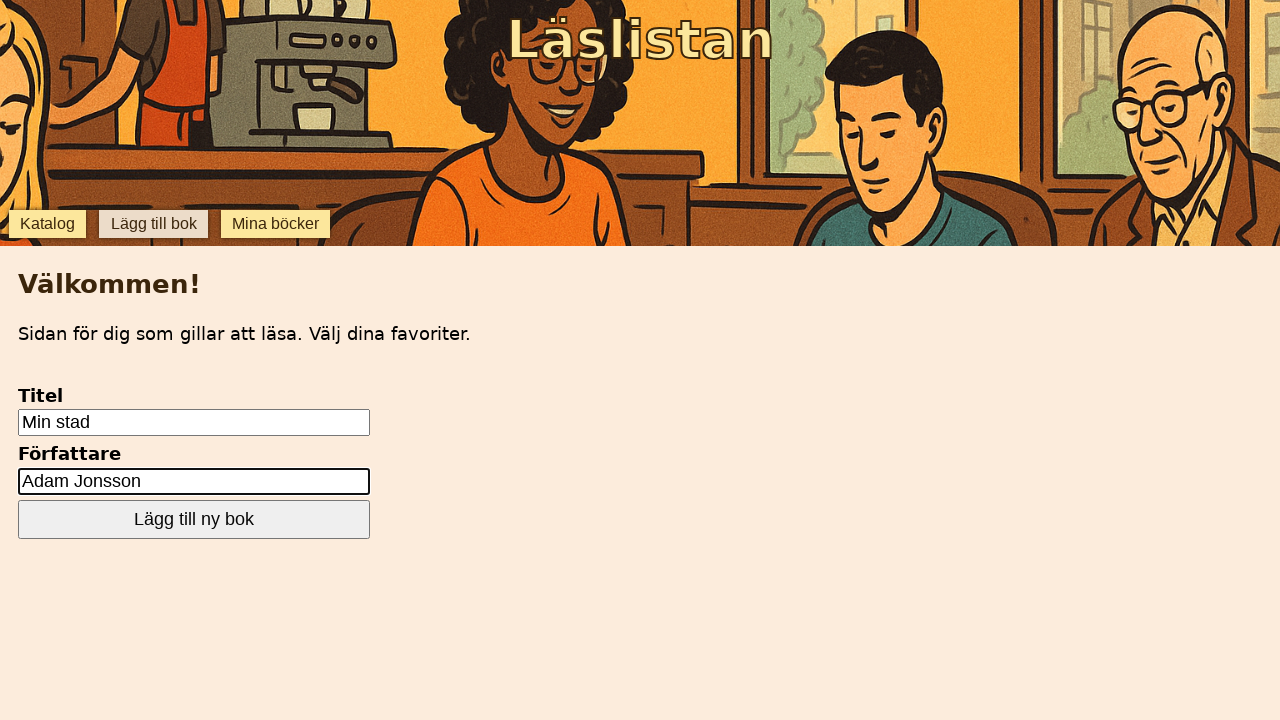

Clicked 'lägg till ny bok' button to submit the form at (194, 520) on internal:role=button[name="lägg till ny bok"i]
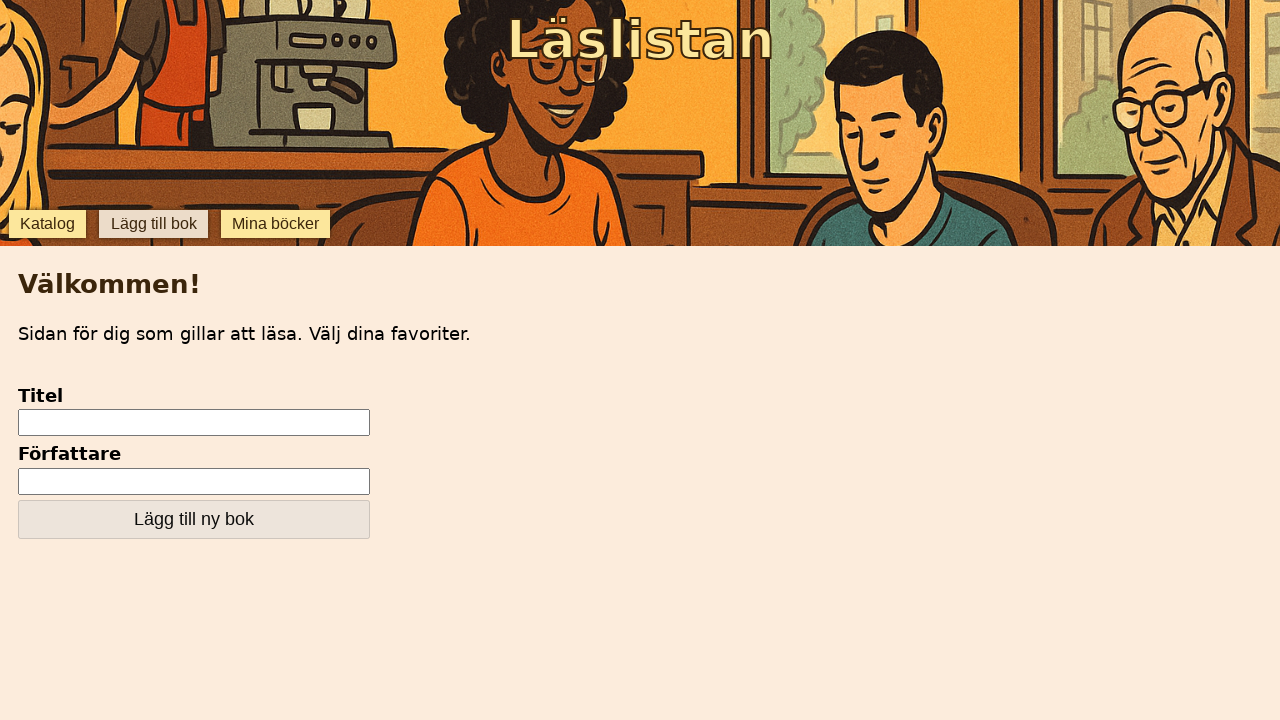

Waited for 'katalog' button to be visible
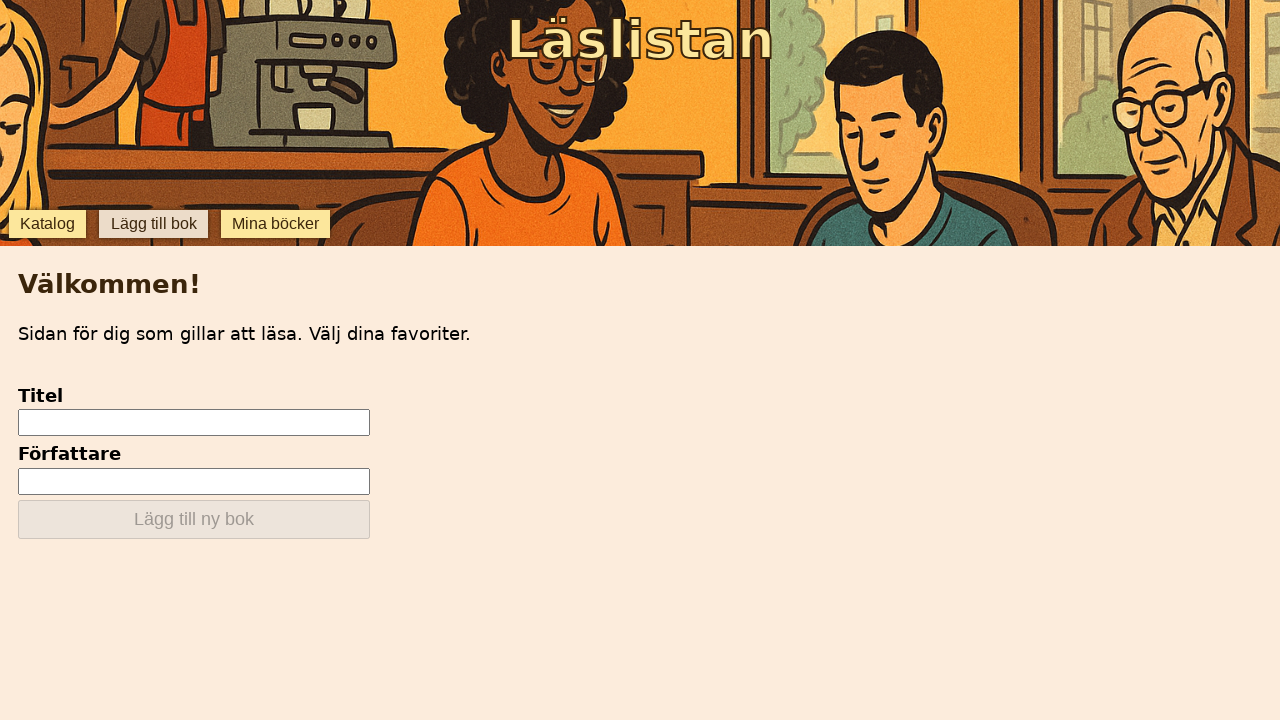

Clicked 'katalog' button to navigate to catalog at (47, 224) on internal:role=button[name="katalog"i]
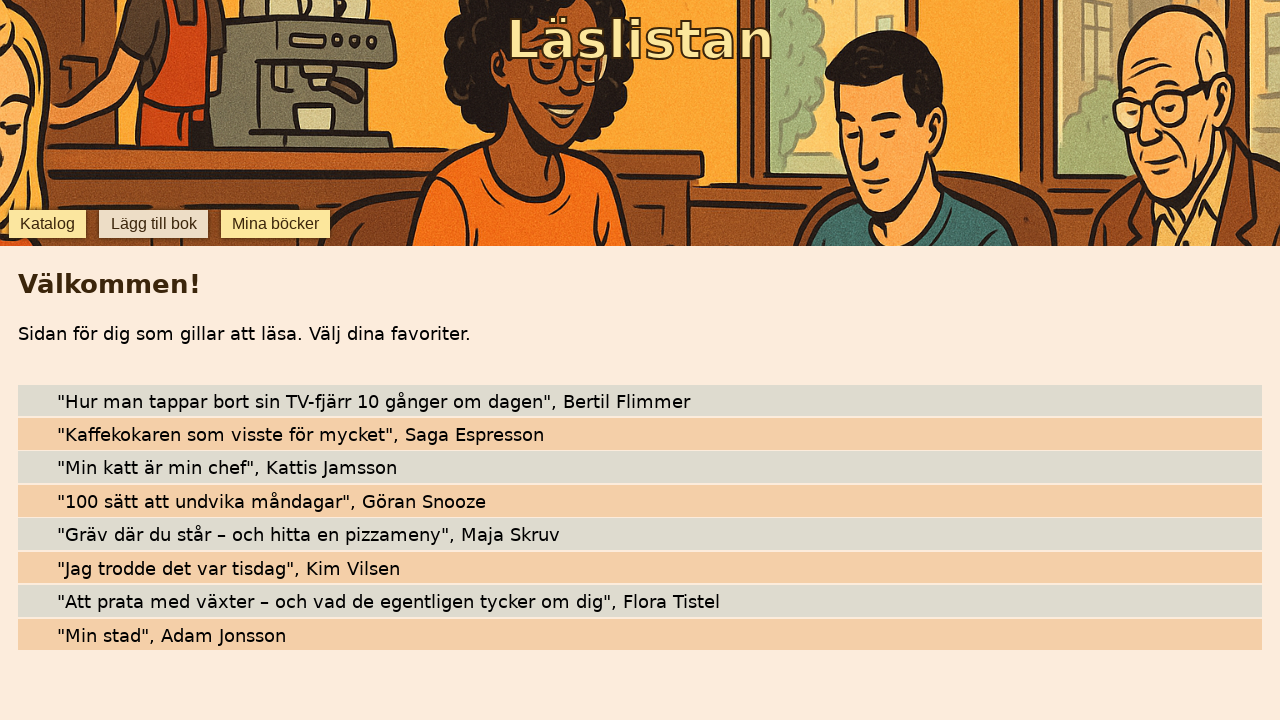

Verified book title 'Min stad' is visible in catalog
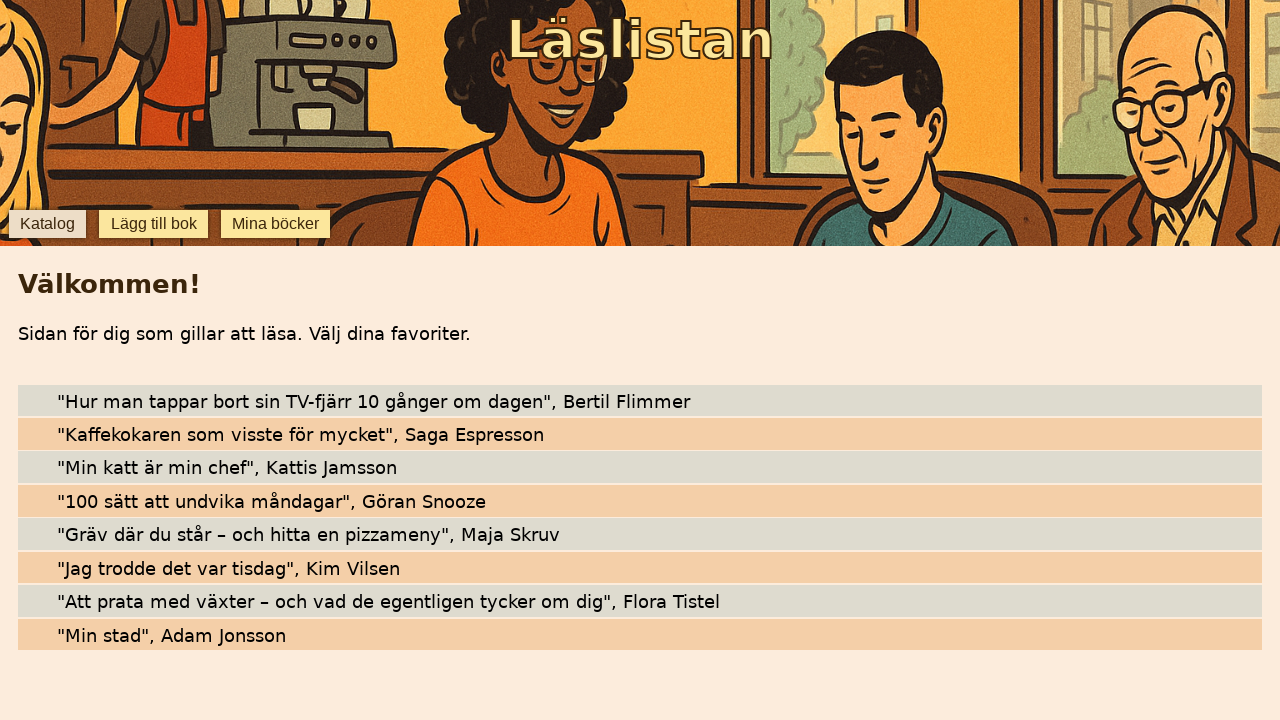

Verified author name 'Adam Jonsson' is visible in catalog
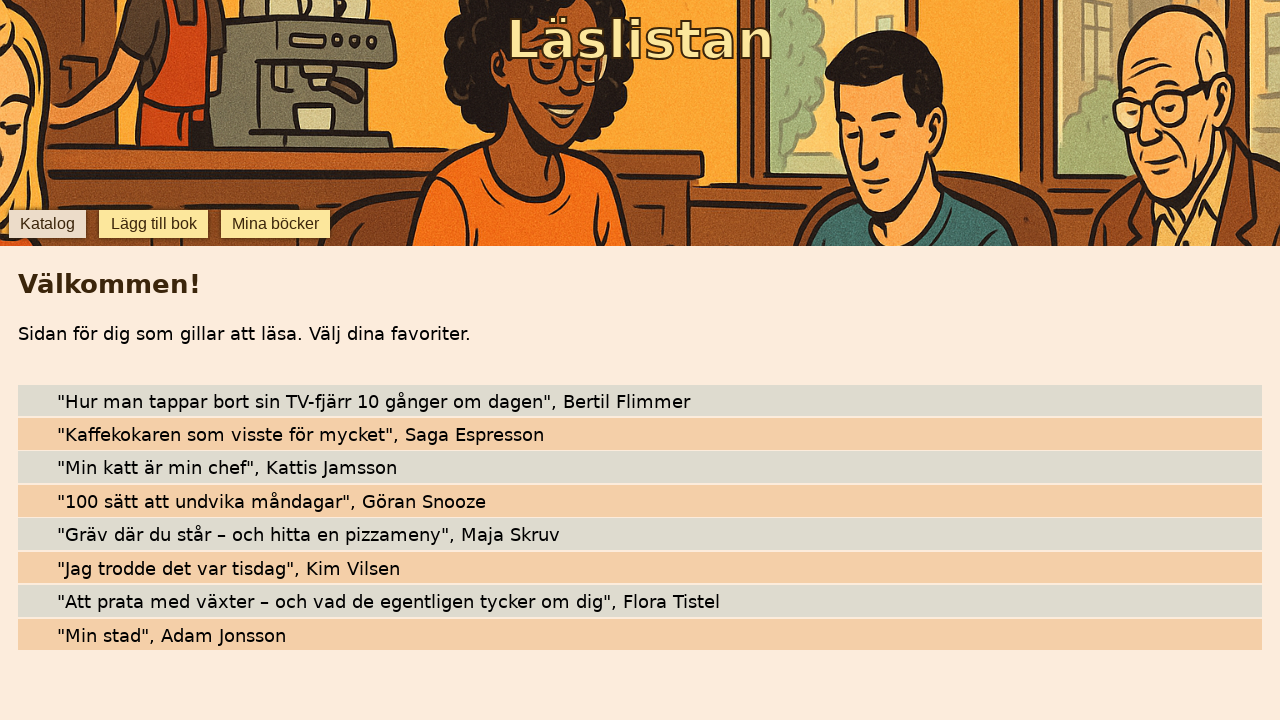

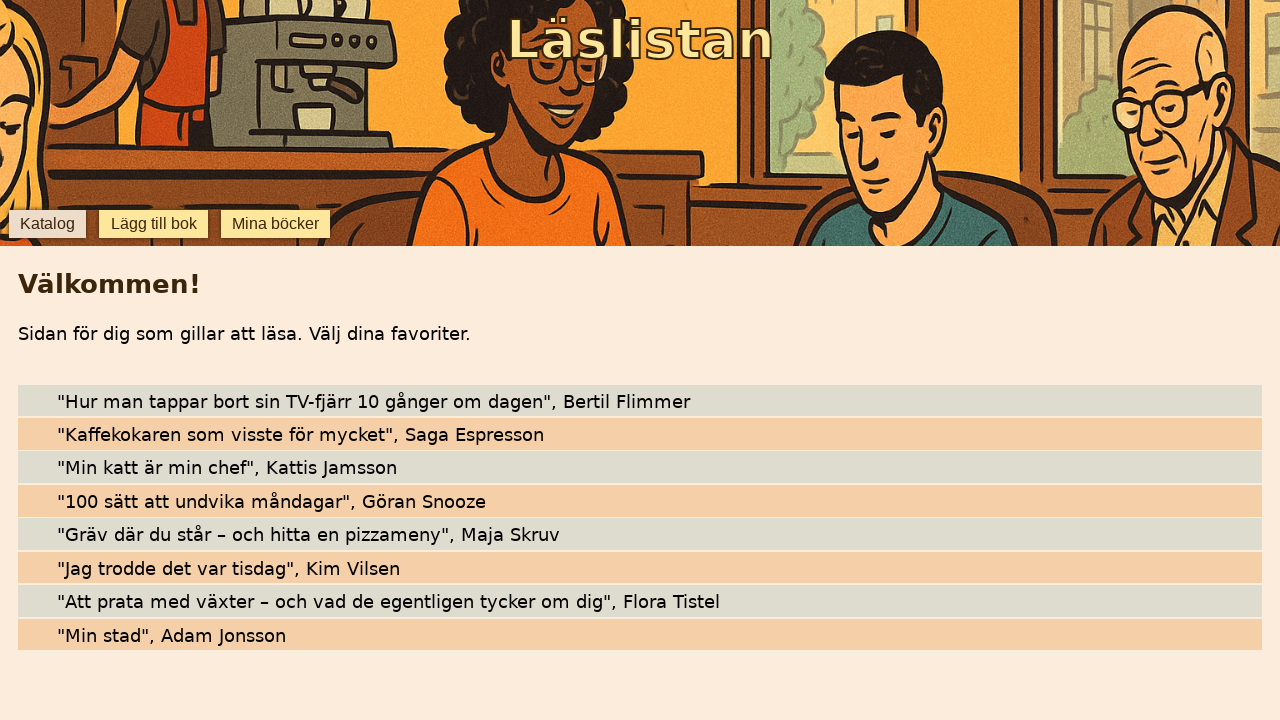